Tests drag and drop functionality by dragging element A to element B's position and verifying the result.

Starting URL: http://the-internet.herokuapp.com/drag_and_drop

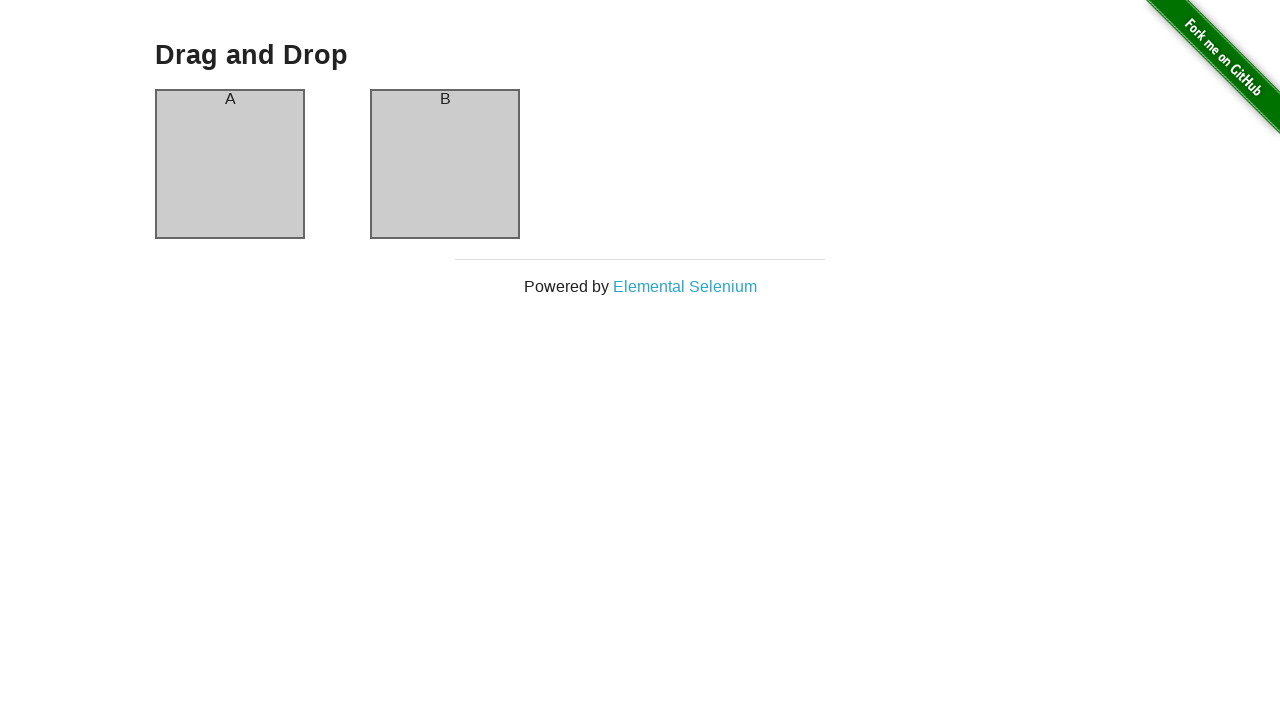

Waited for column-b to be visible
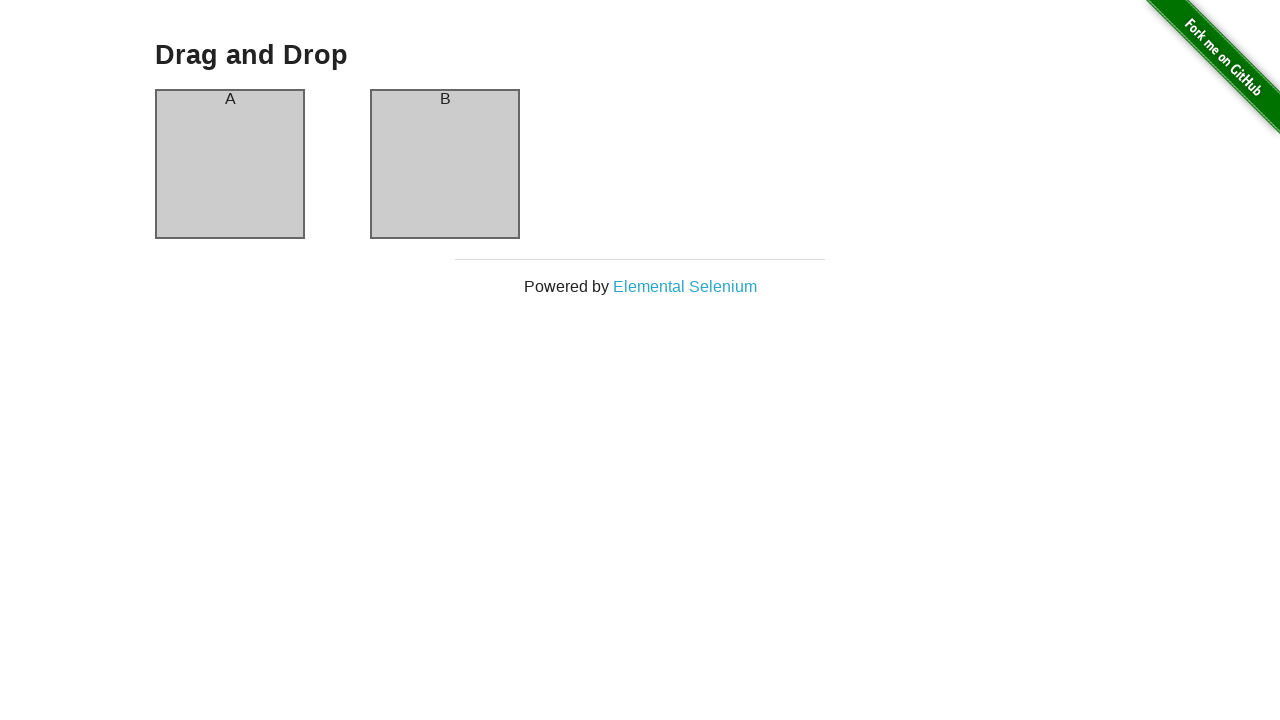

Located source element (column-a)
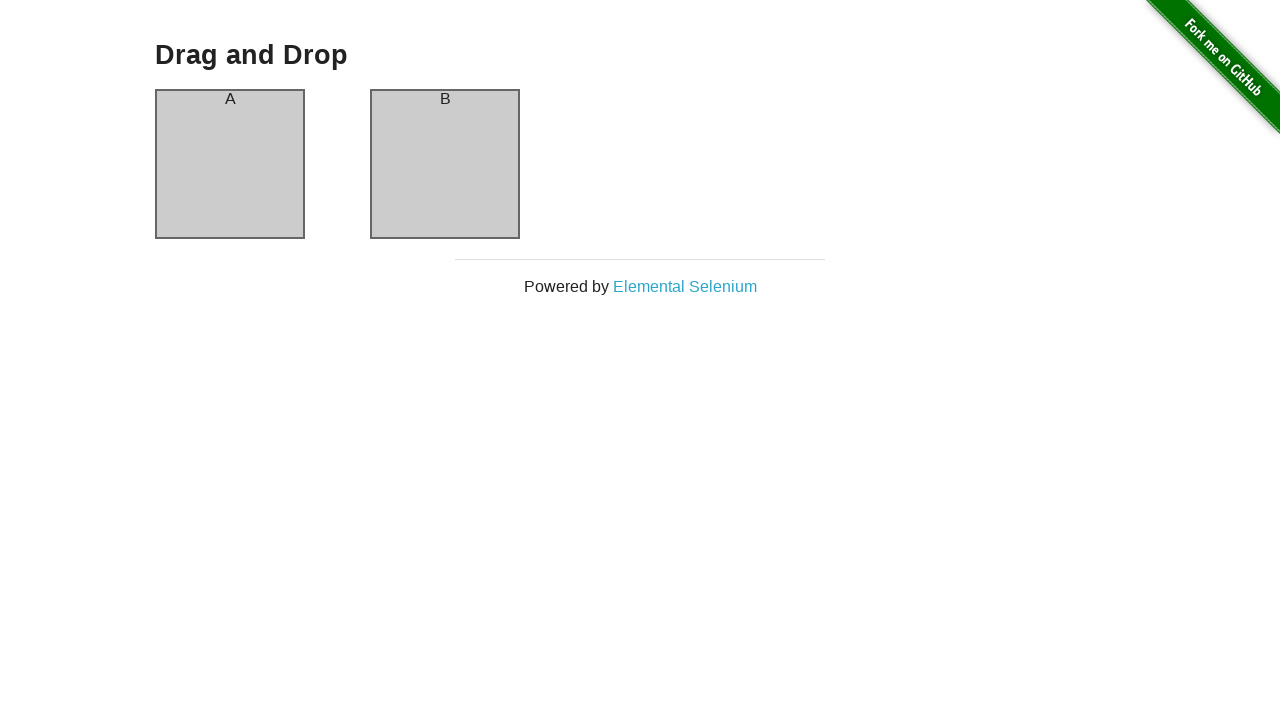

Located destination element (column-b)
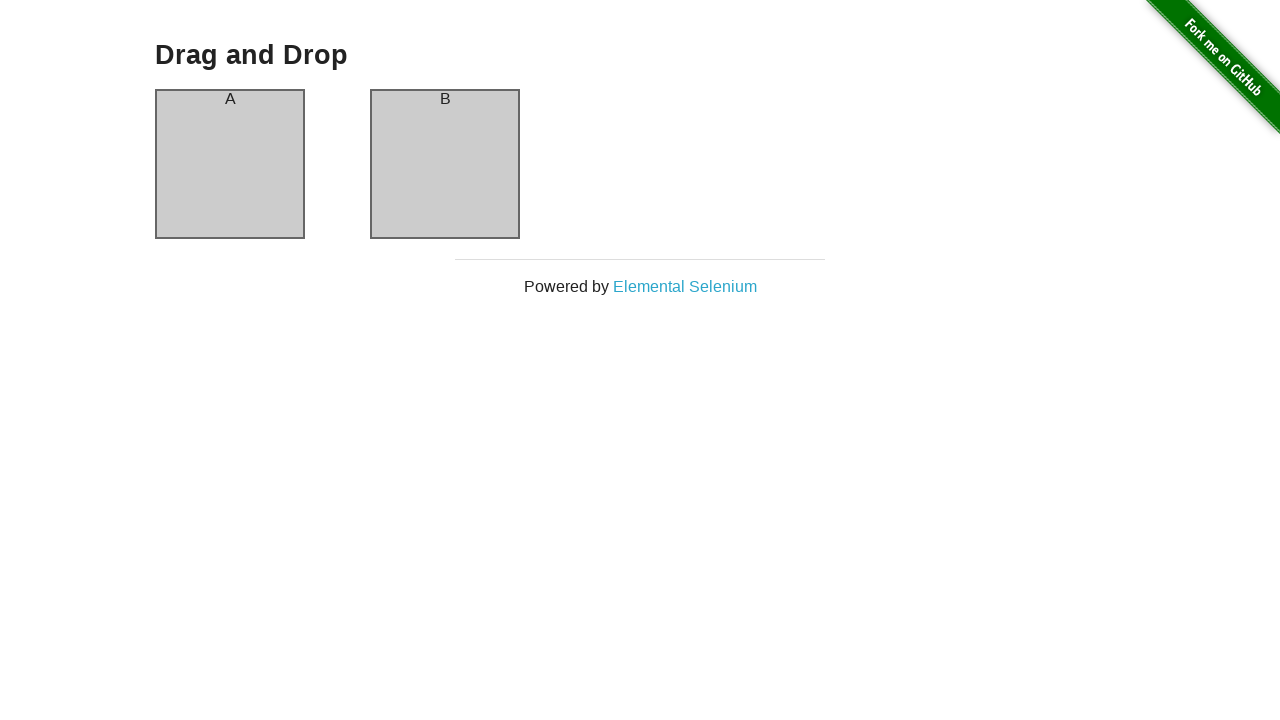

Dragged element A (column-a) to element B (column-b) at (445, 164)
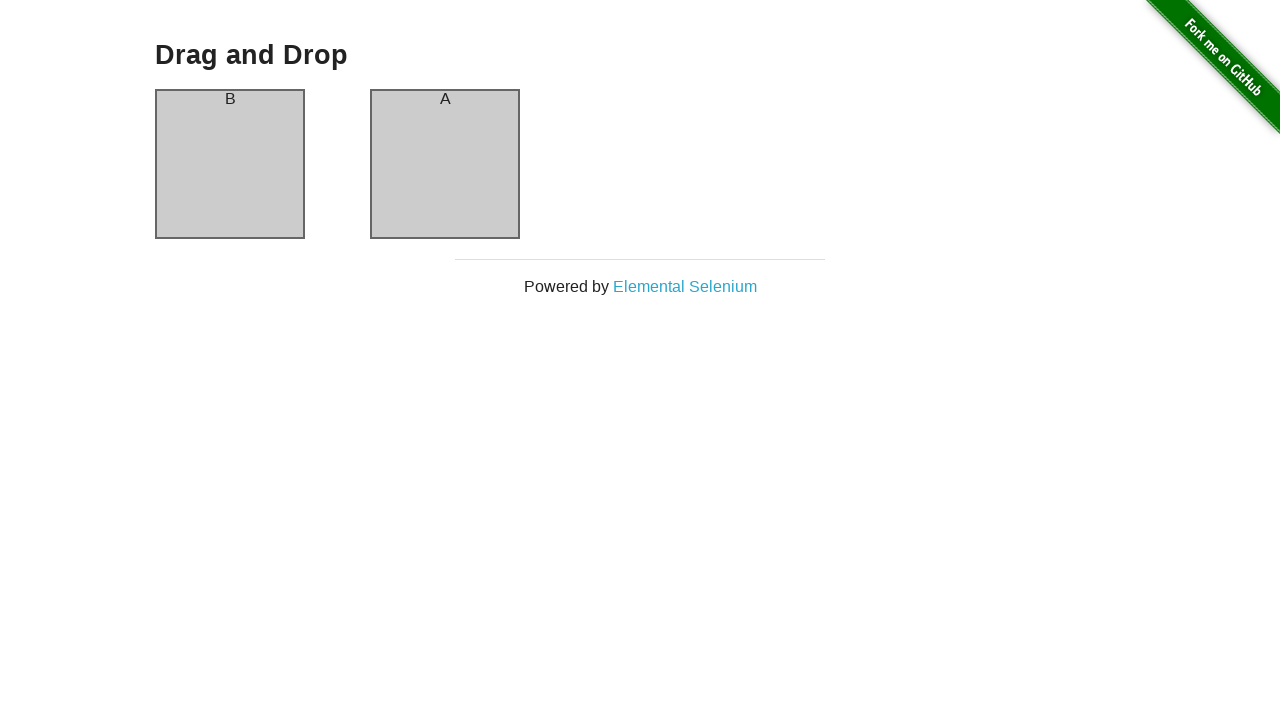

Retrieved header text from column-a
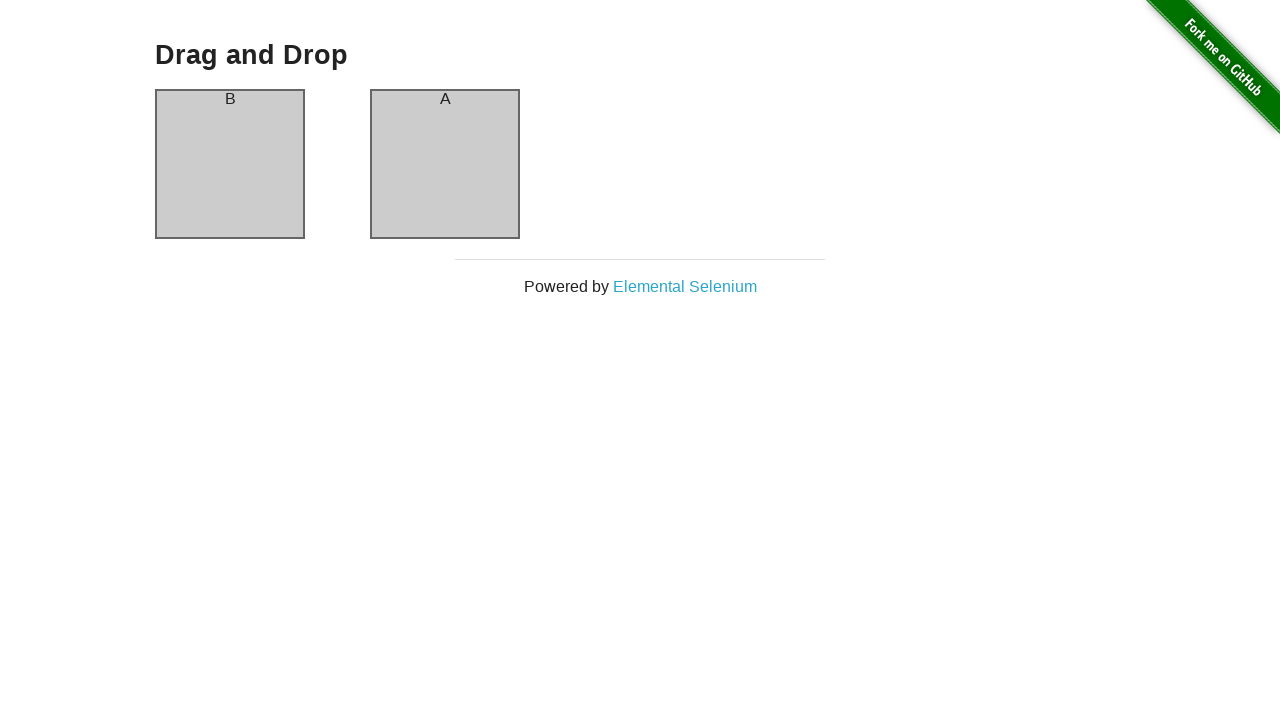

Verified drag and drop result: header text is 'B'
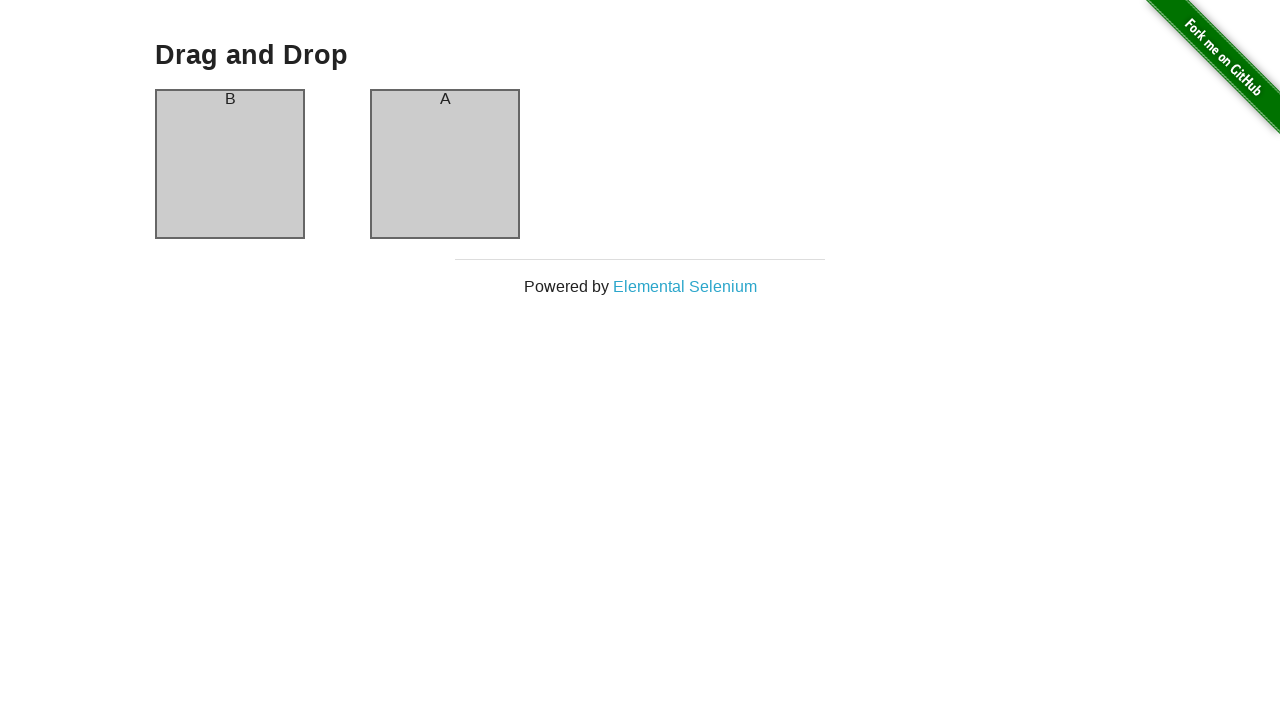

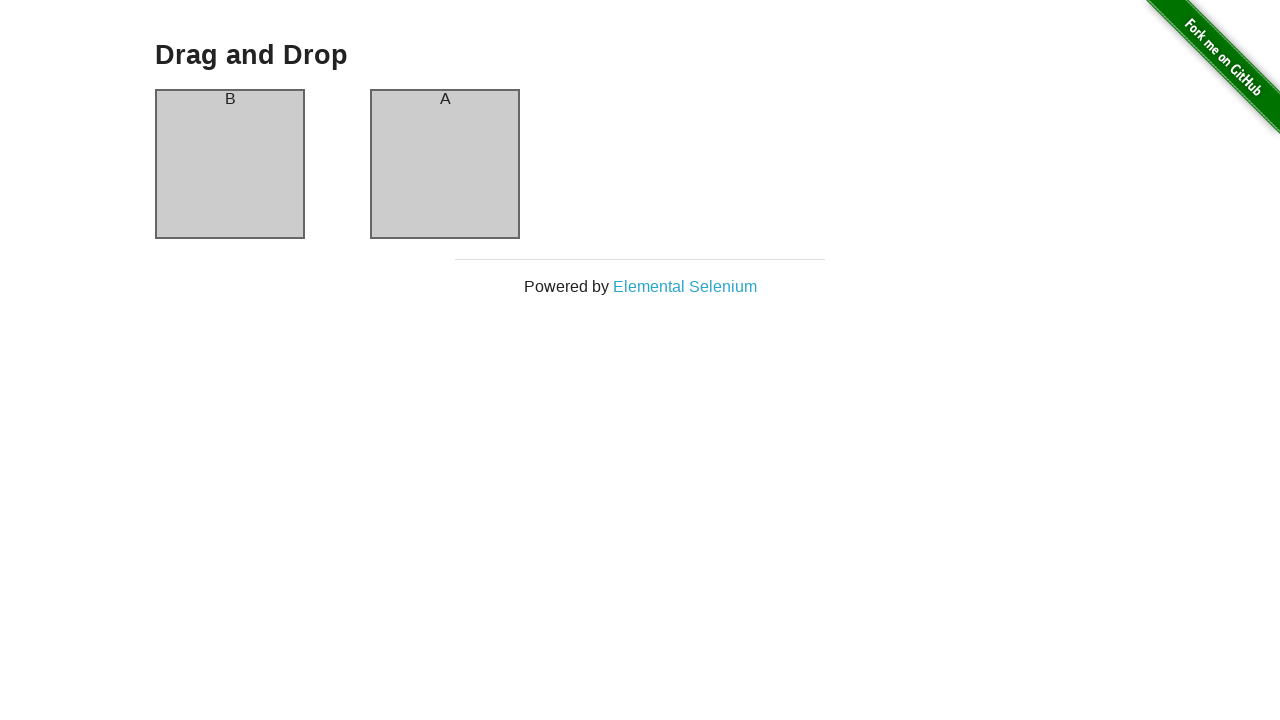